Tests scrolling to a specific iframe element that is out of view on the page

Starting URL: https://www.selenium.dev/selenium/web/scrolling_tests/frame_with_nested_scrolling_frame_out_of_view.html

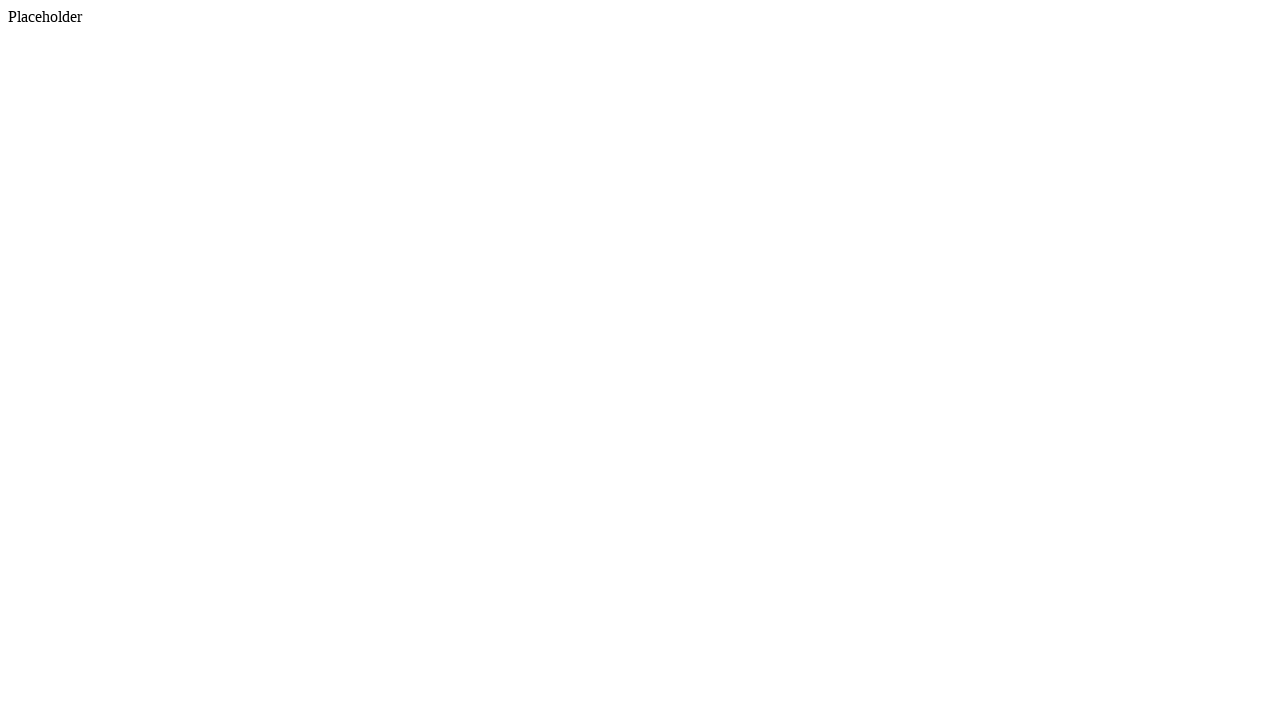

Waited 2 seconds for page to load
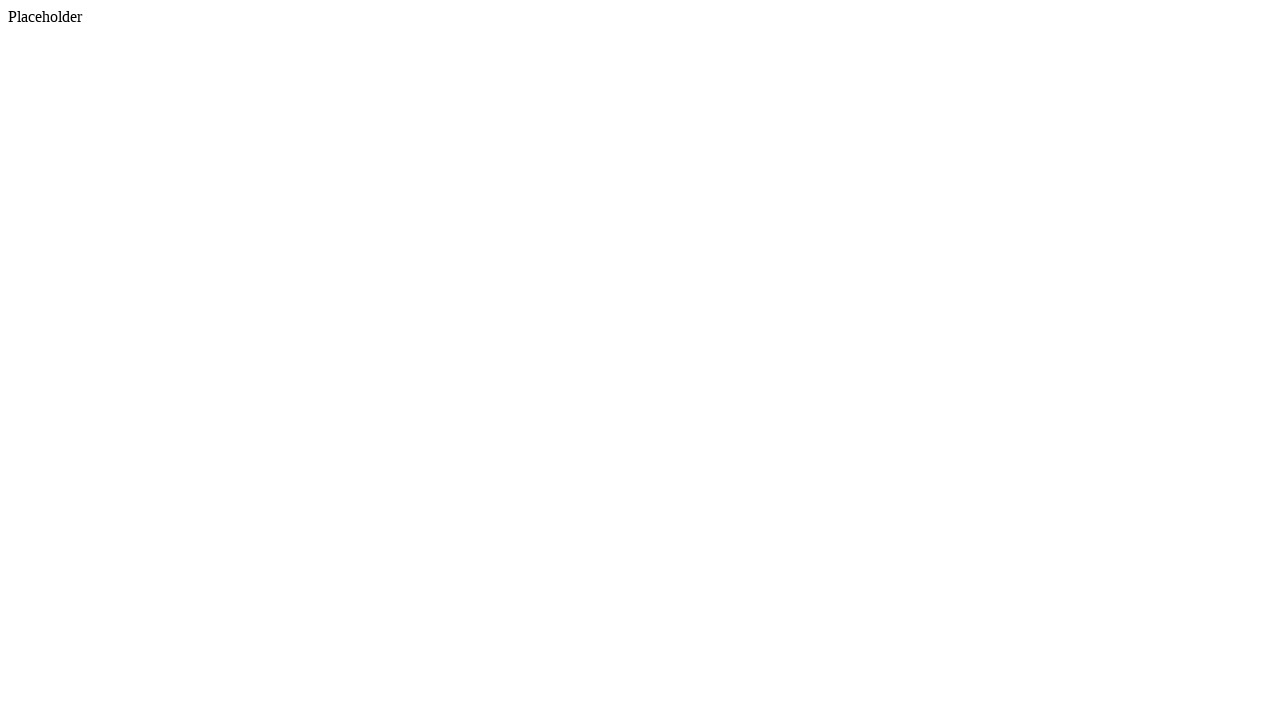

Located the nested scrolling iframe element
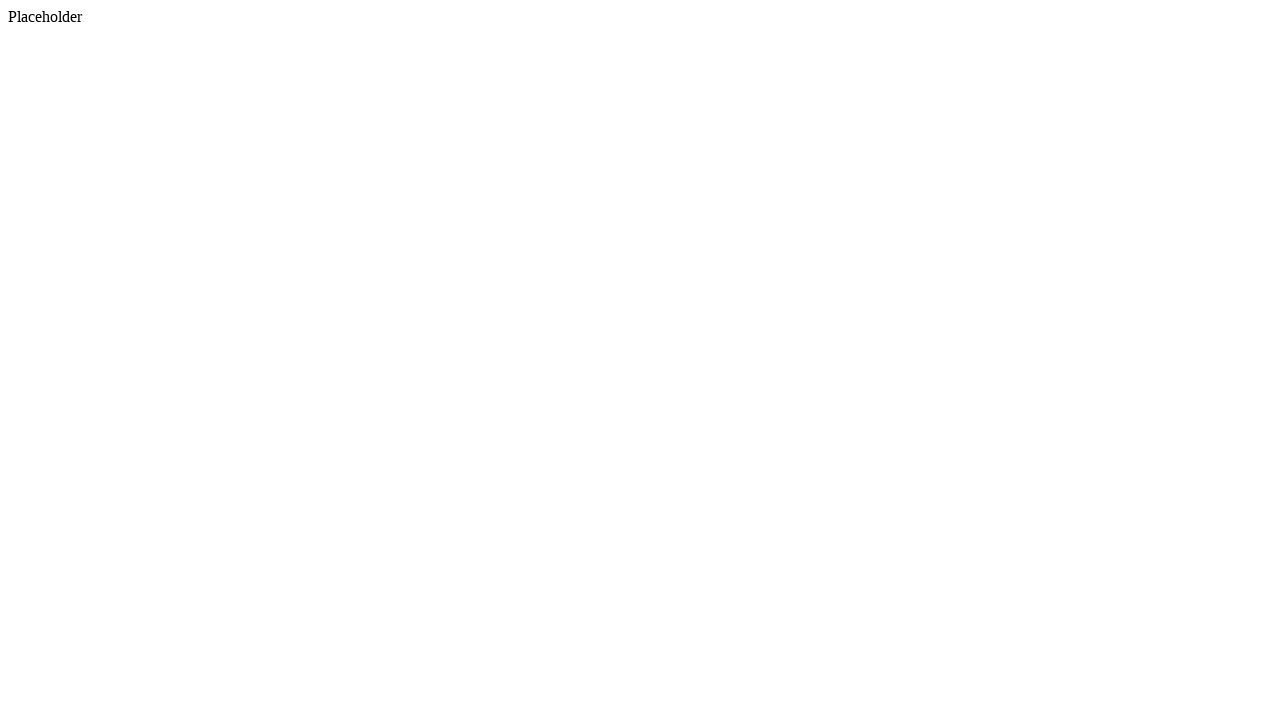

Scrolled to the iframe element that was out of view
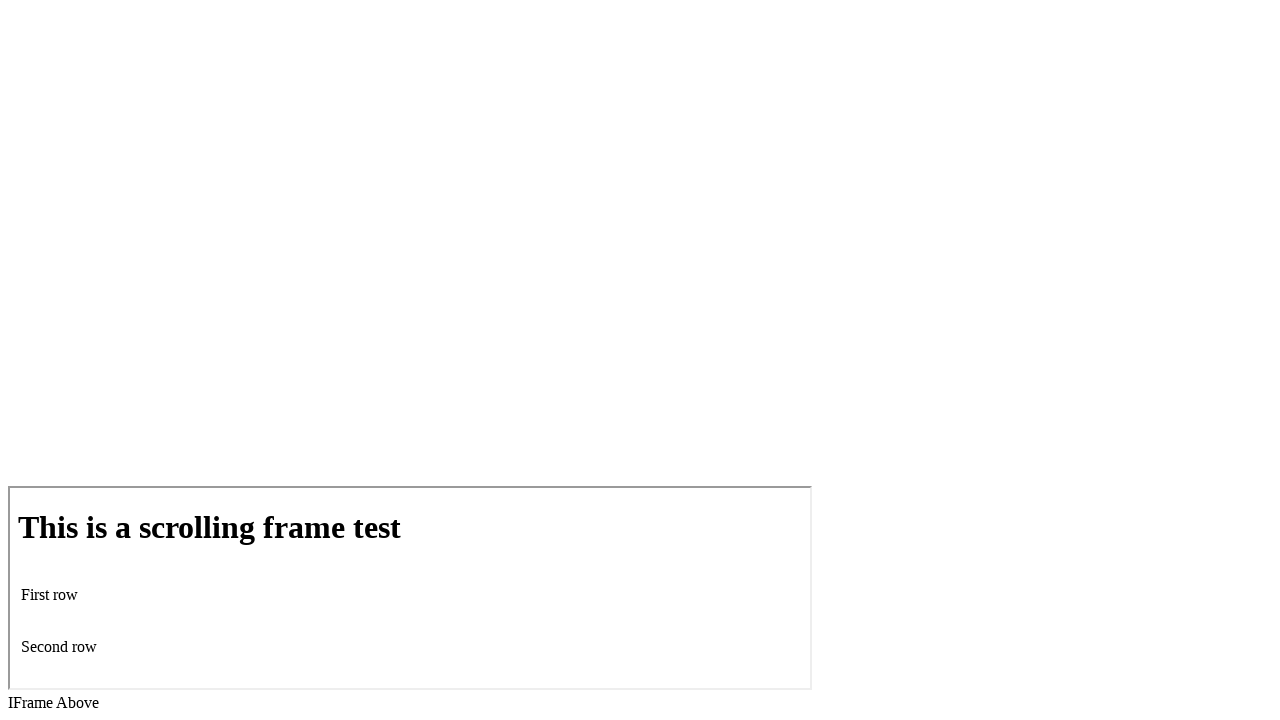

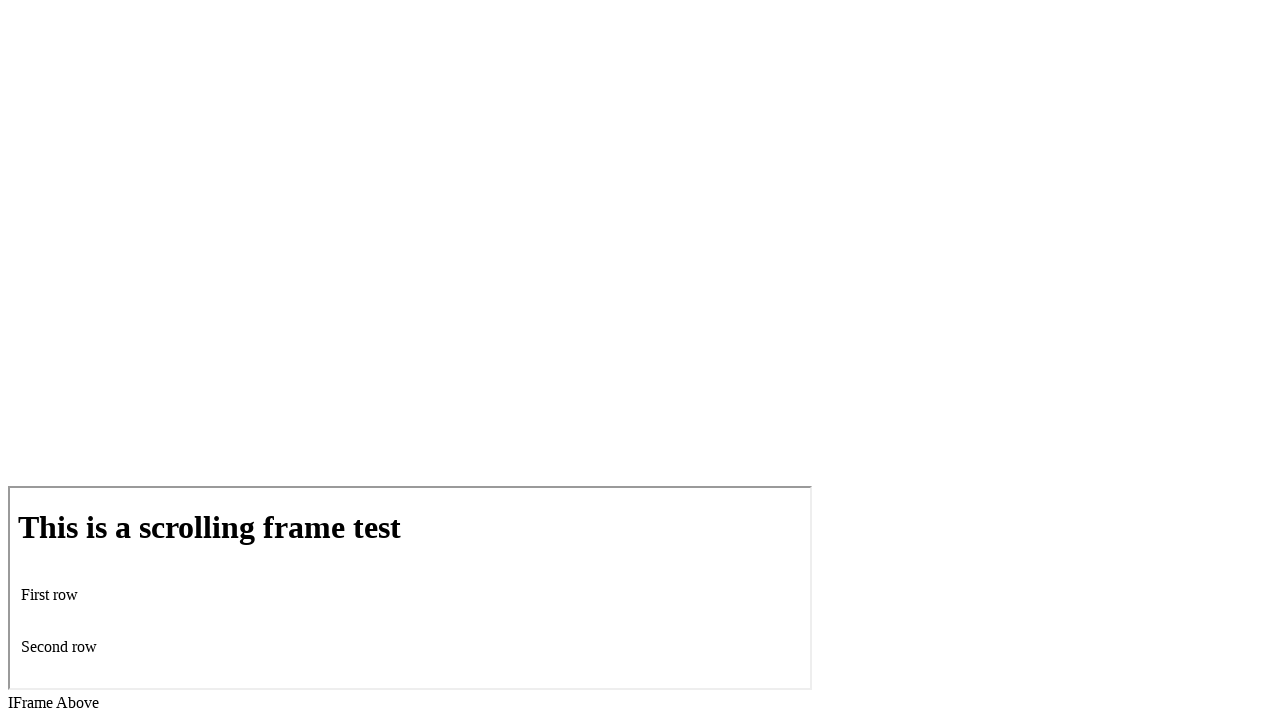